Tests the initial state of radio buttons on an HTML forms page, verifying that 'Butter' is selected by default while 'Milk' and 'Cheese' are not selected

Starting URL: https://echoecho.com/htmlforms10.htm

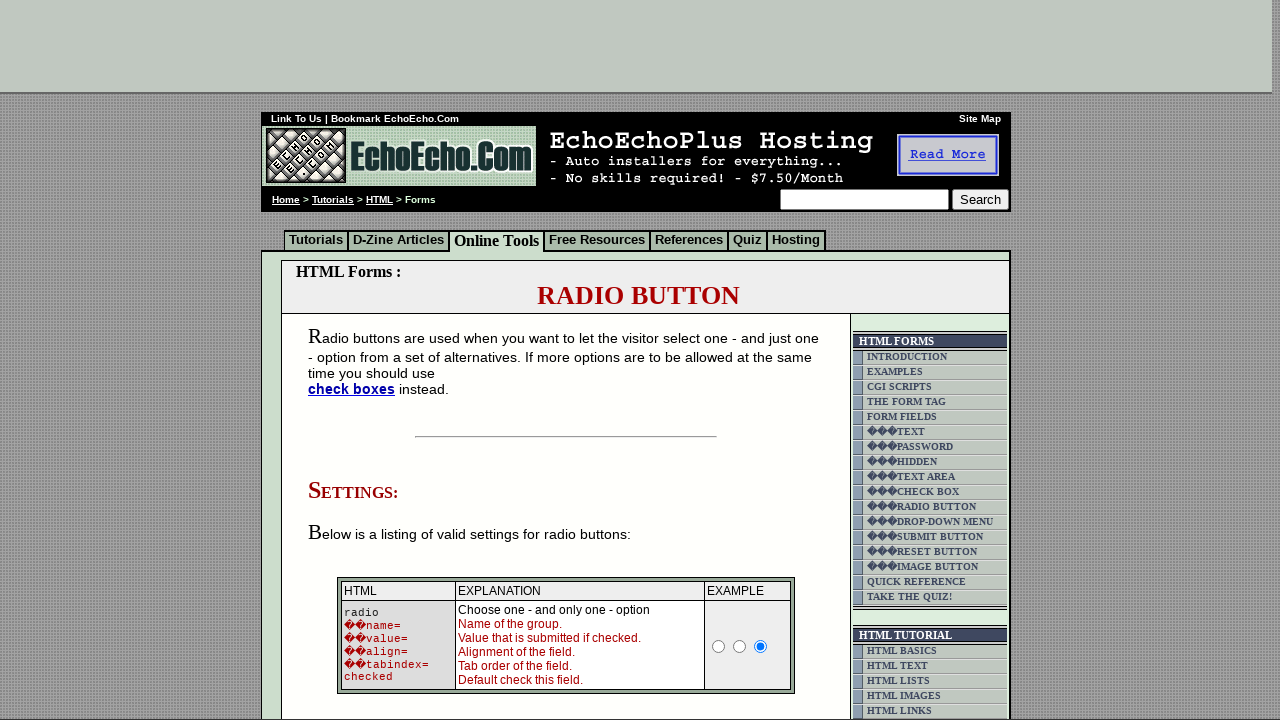

Navigated to HTML forms page
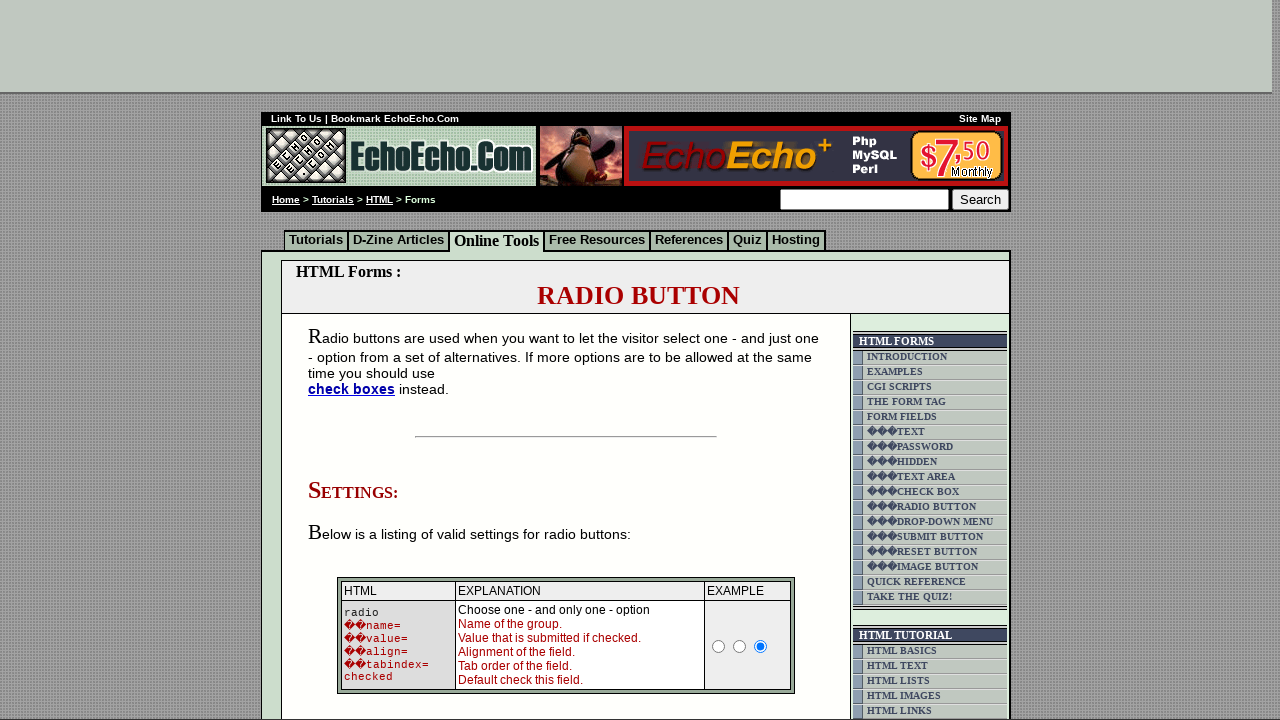

Located Milk radio button
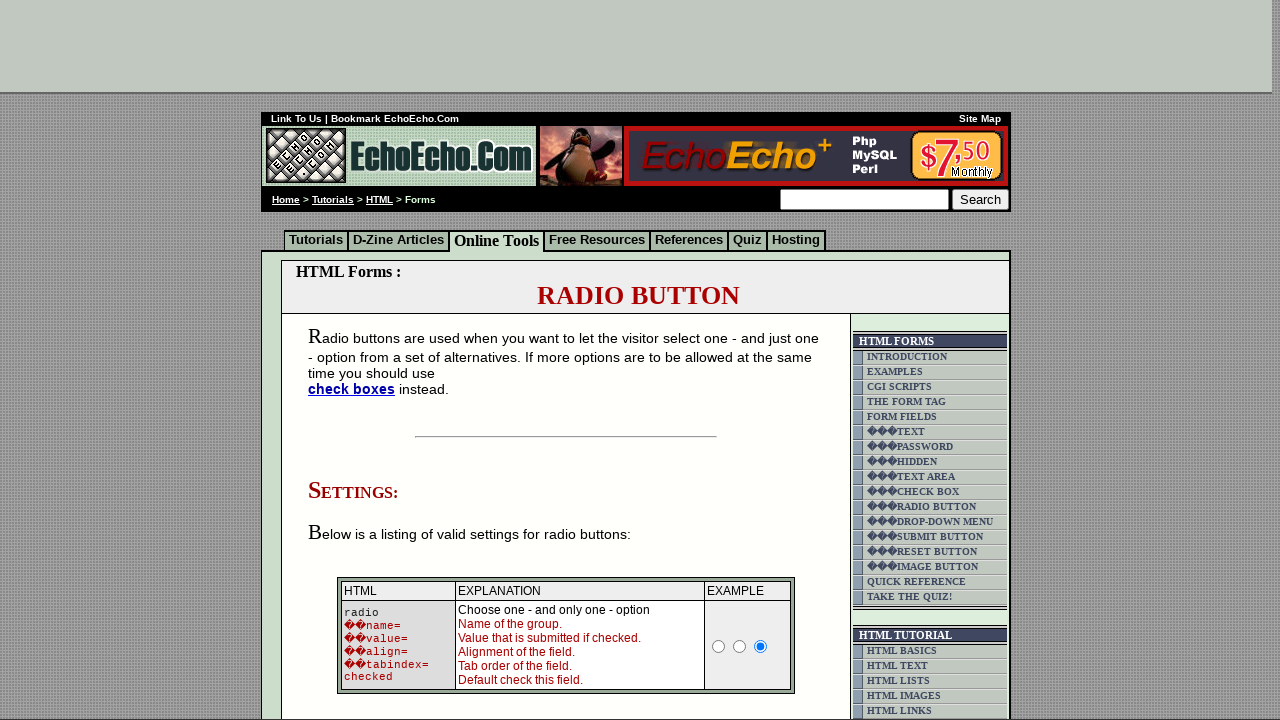

Verified that Milk radio button is not selected
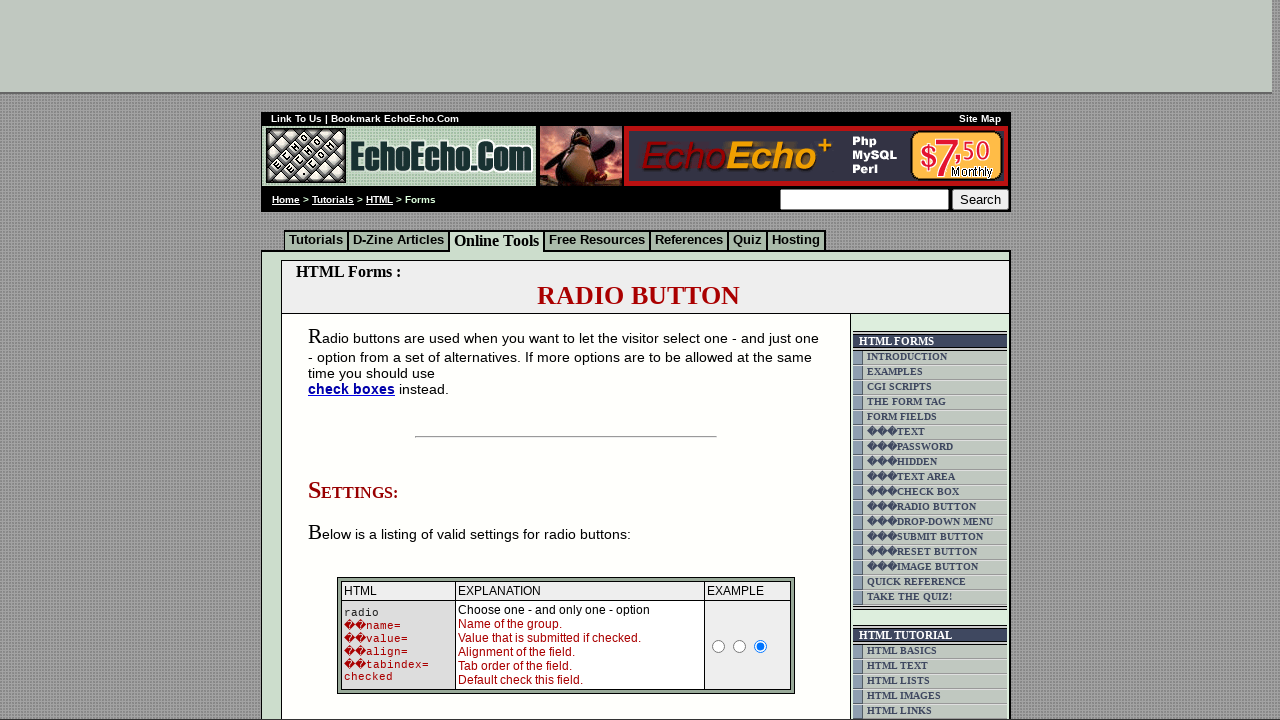

Located Butter radio button
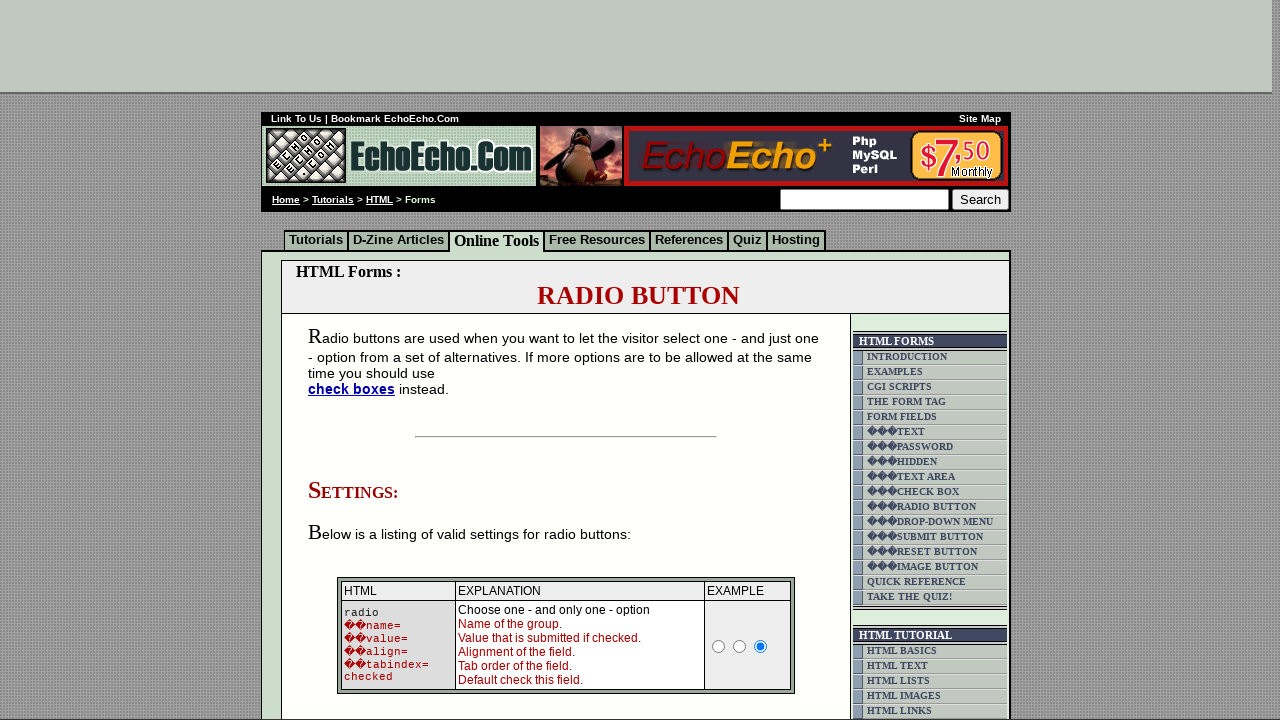

Verified that Butter radio button is selected by default
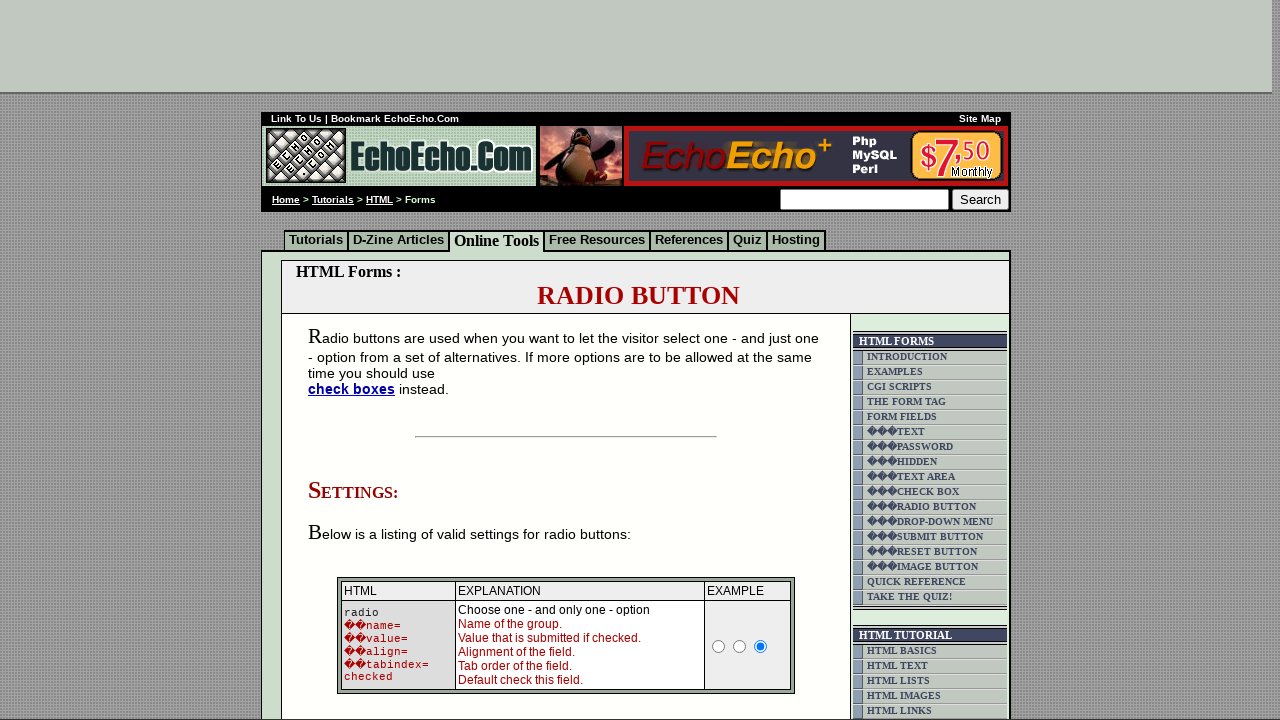

Located Cheese radio button
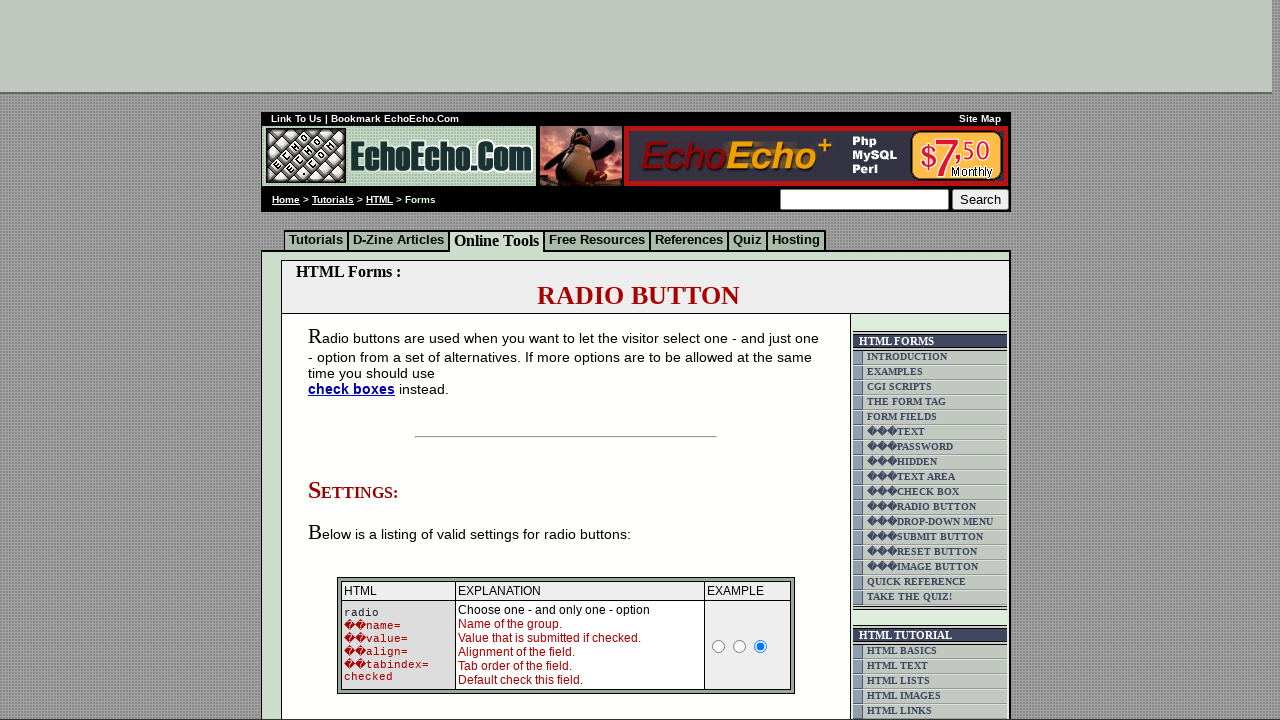

Verified that Cheese radio button is not selected
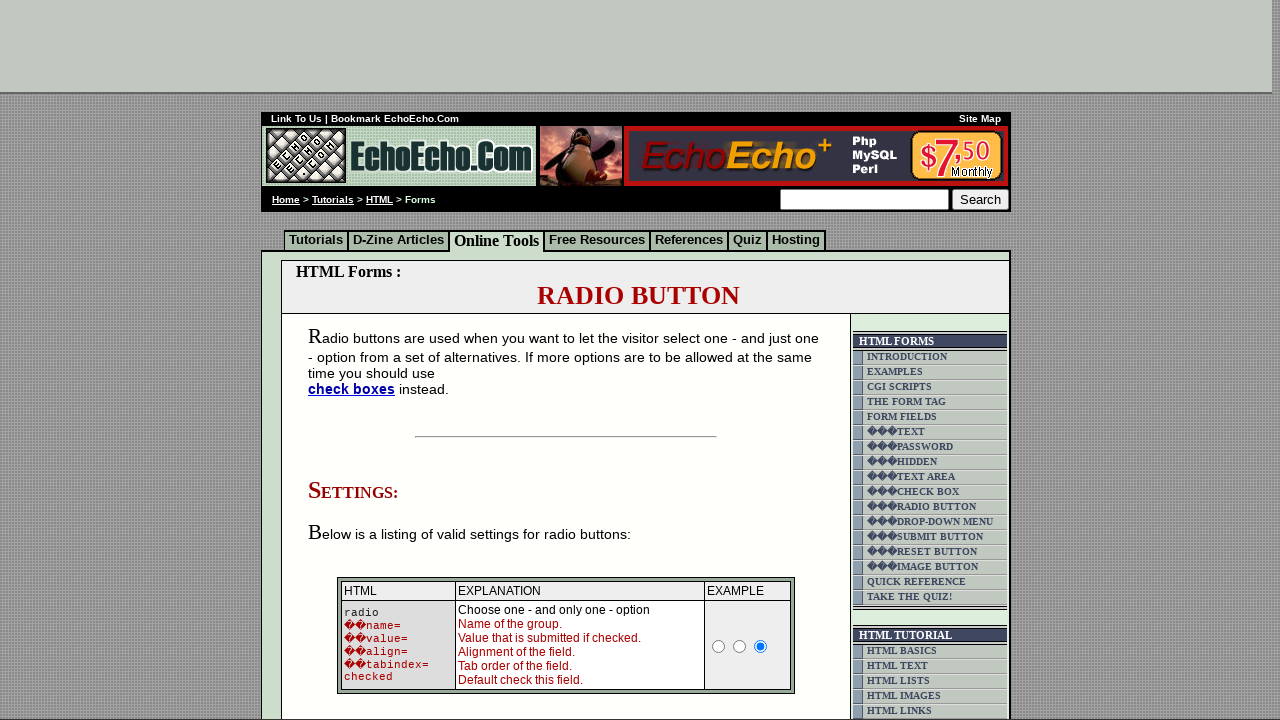

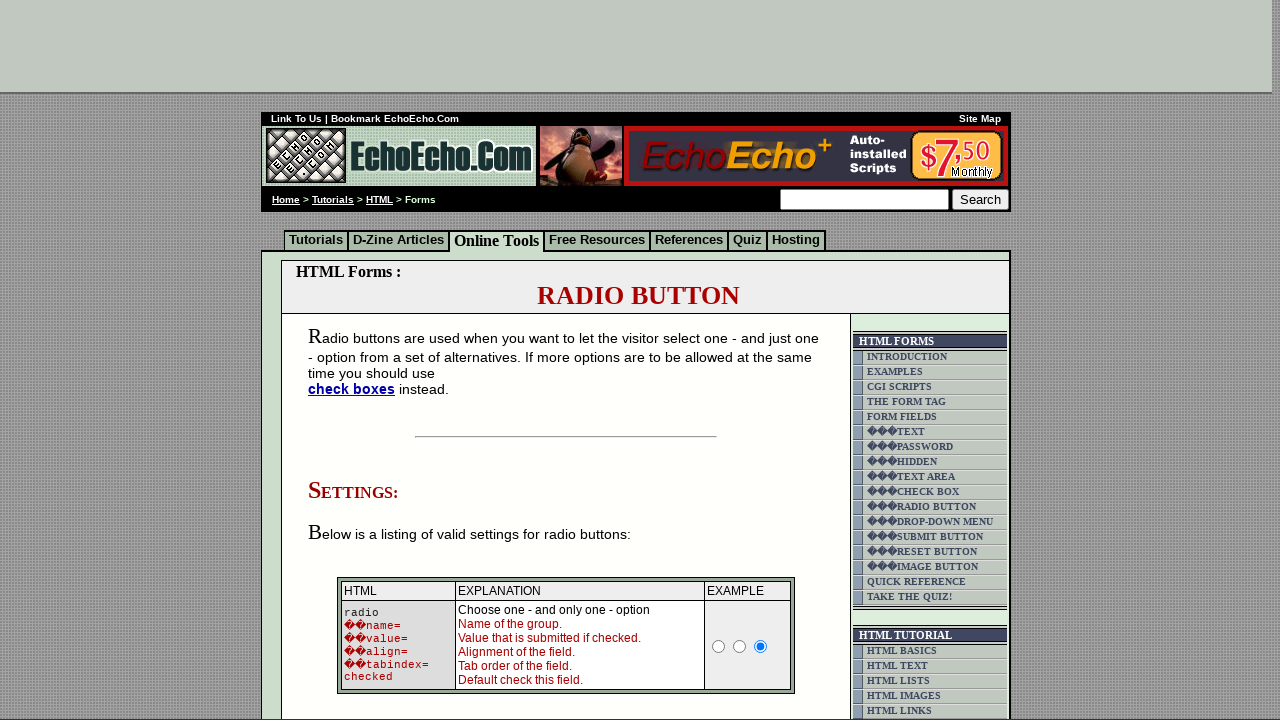